Navigates to GoDaddy.com and validates the page title and URL match expected values

Starting URL: https://www.godaddy.com/

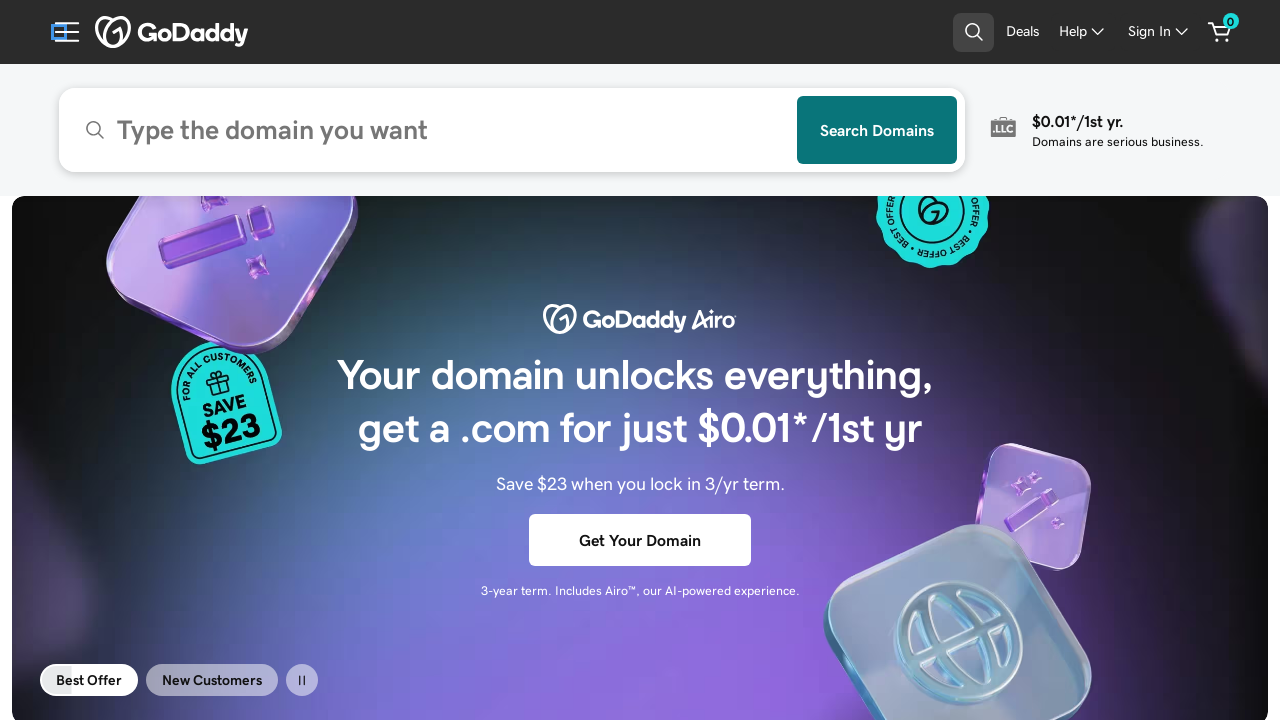

Retrieved page title
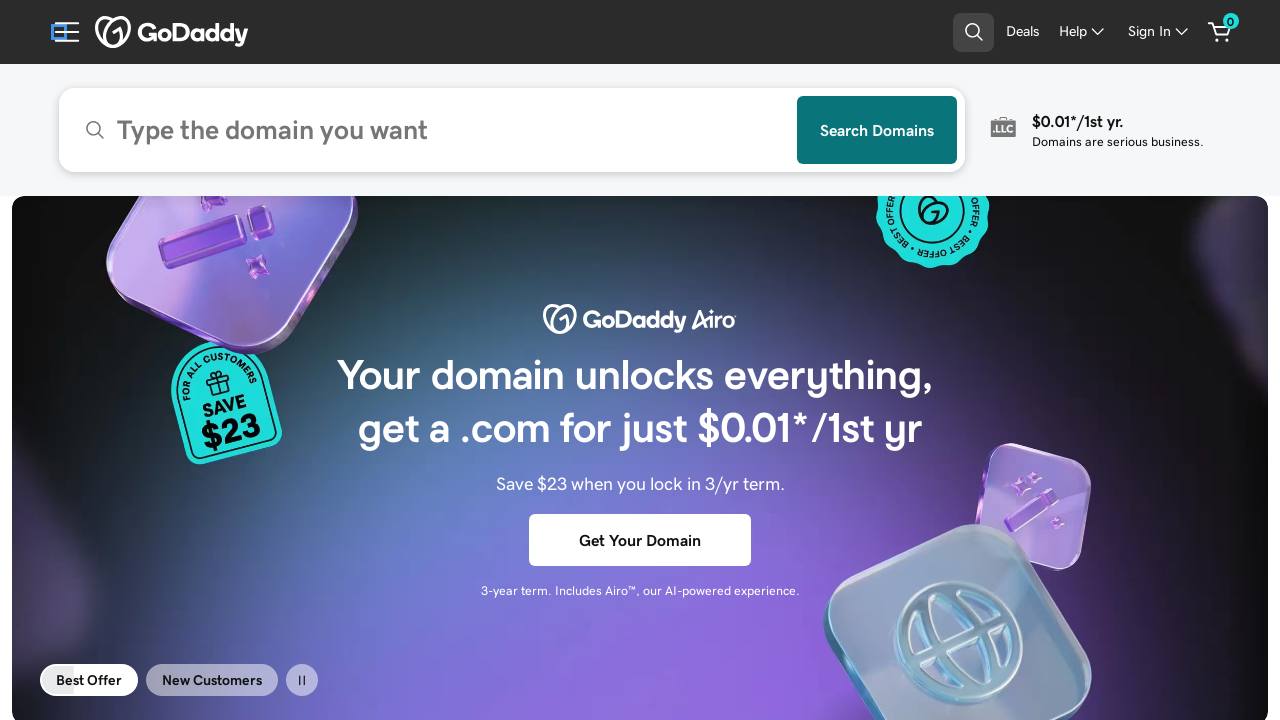

Validated page title matches expected: 'Domain Names, Websites, Hosting & Online Marketing Tools - GoDaddy'
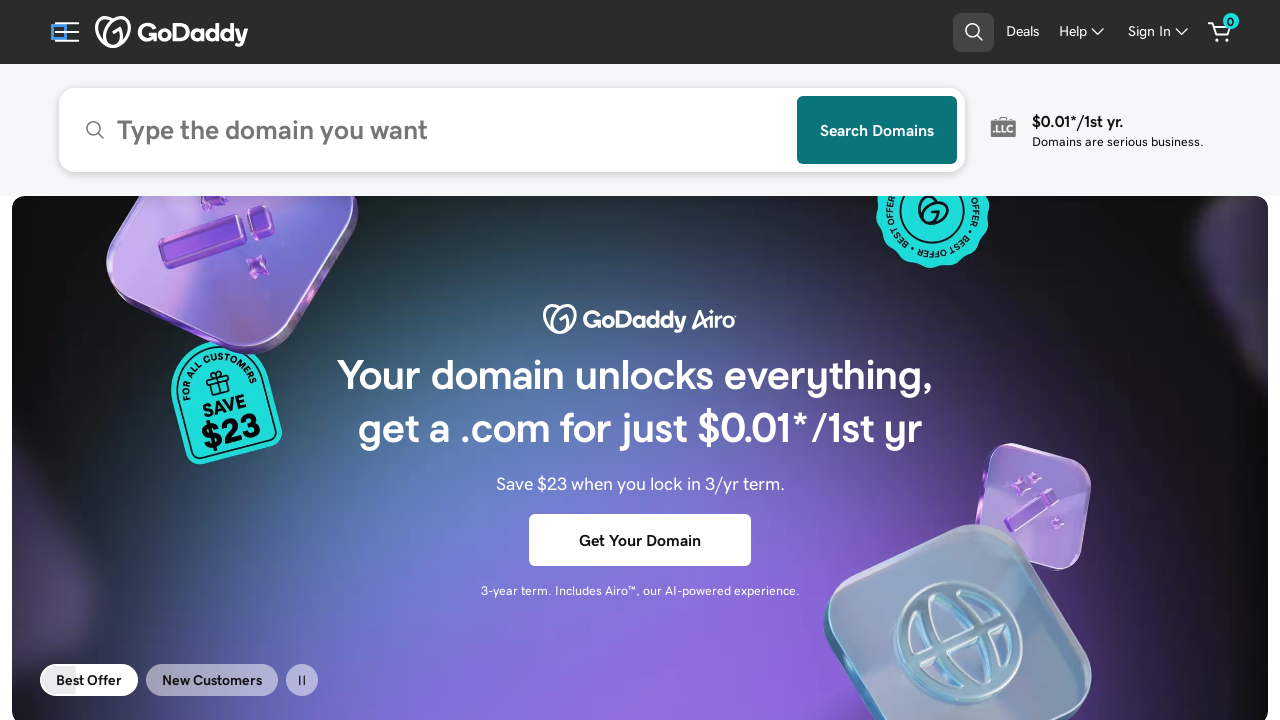

Retrieved current page URL
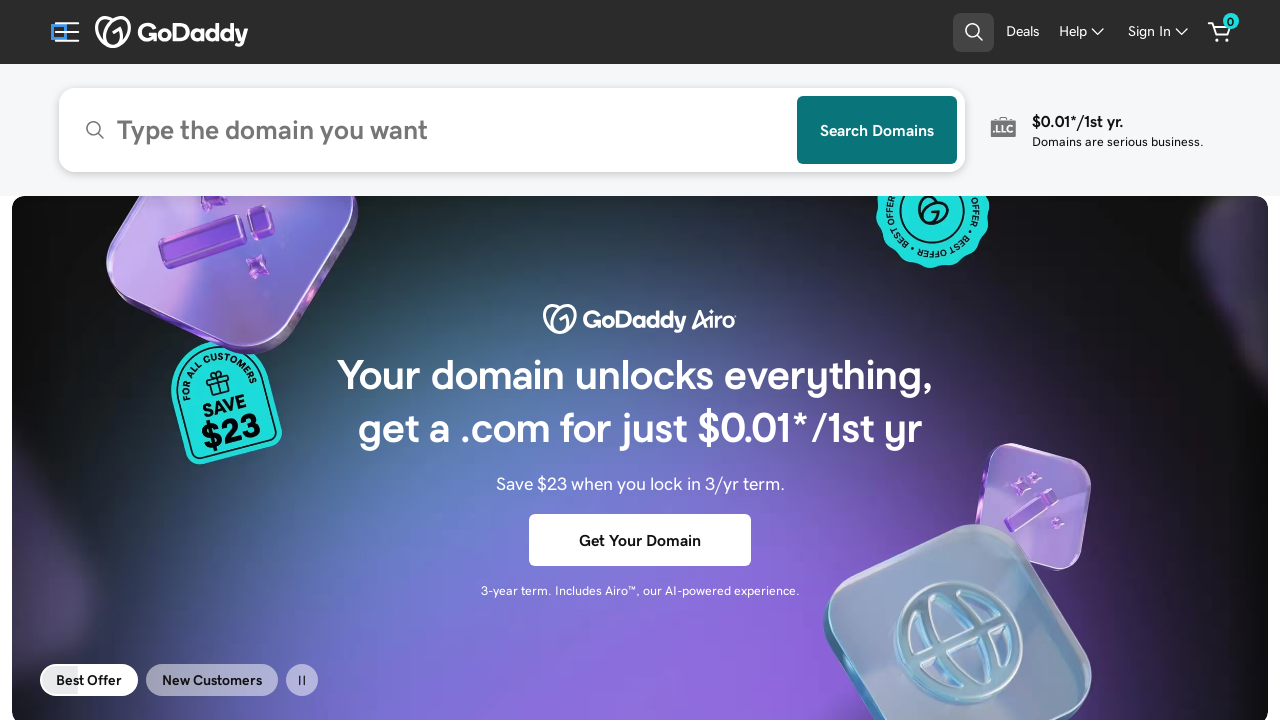

Validated page URL matches expected: 'https://www.godaddy.com/'
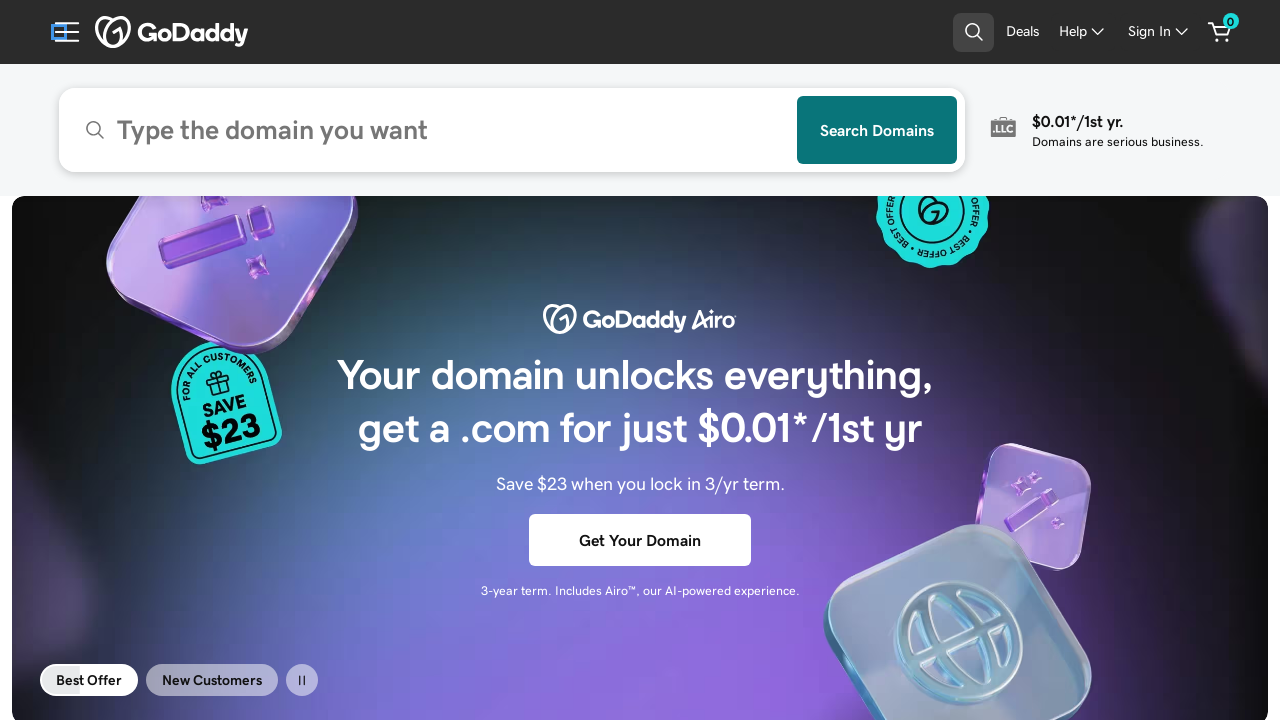

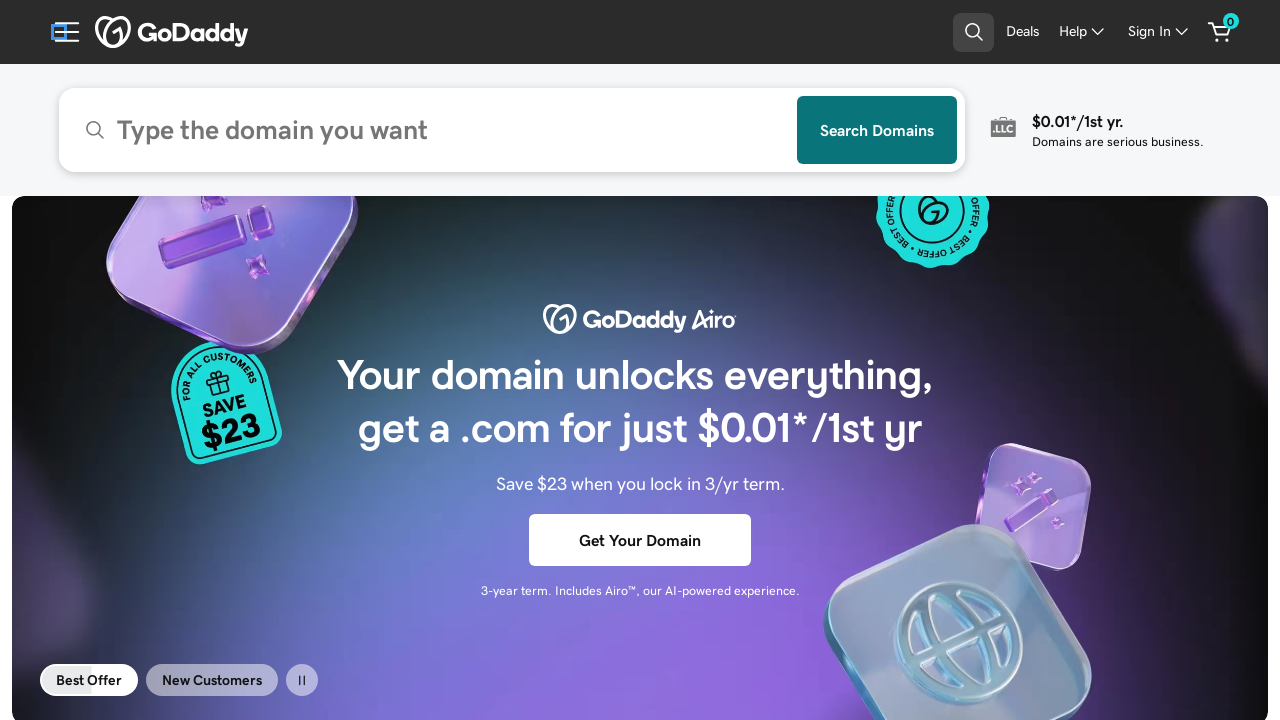